Navigates to the world clock page and verifies that the clock table with city times is displayed correctly

Starting URL: https://www.timeanddate.com/worldclock/

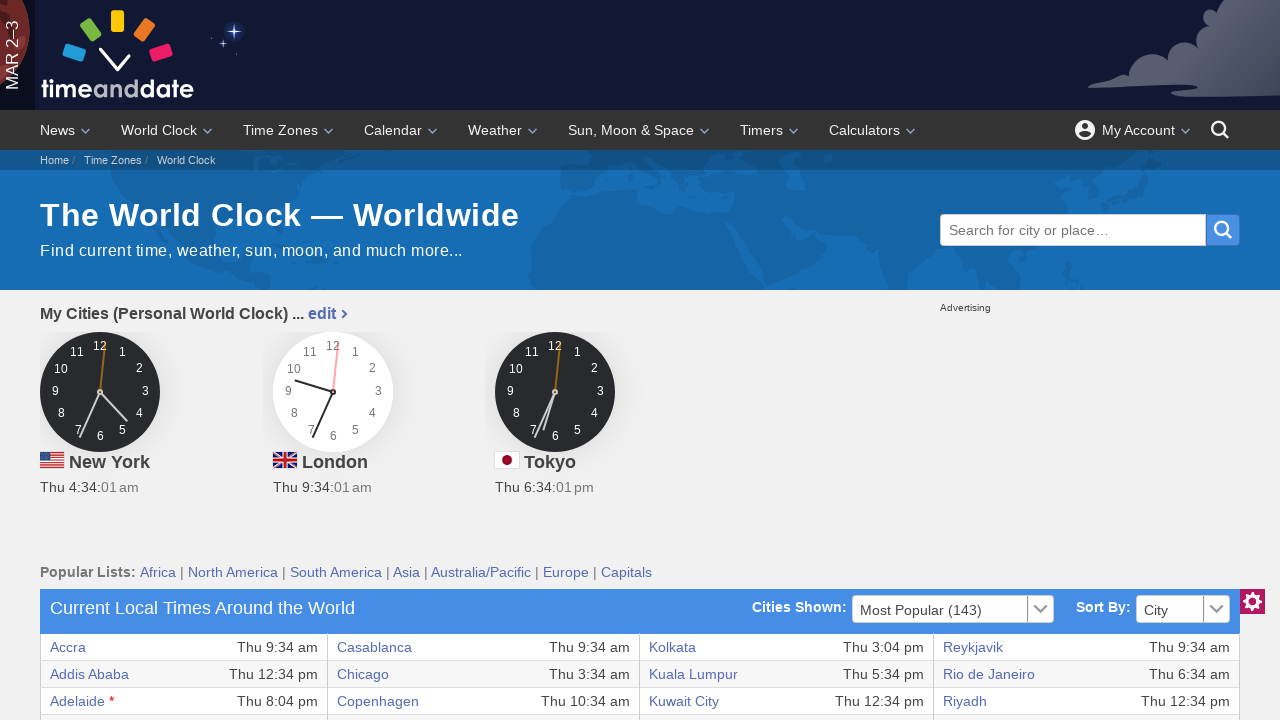

World clock table loaded on timeanddate.com/worldclock/
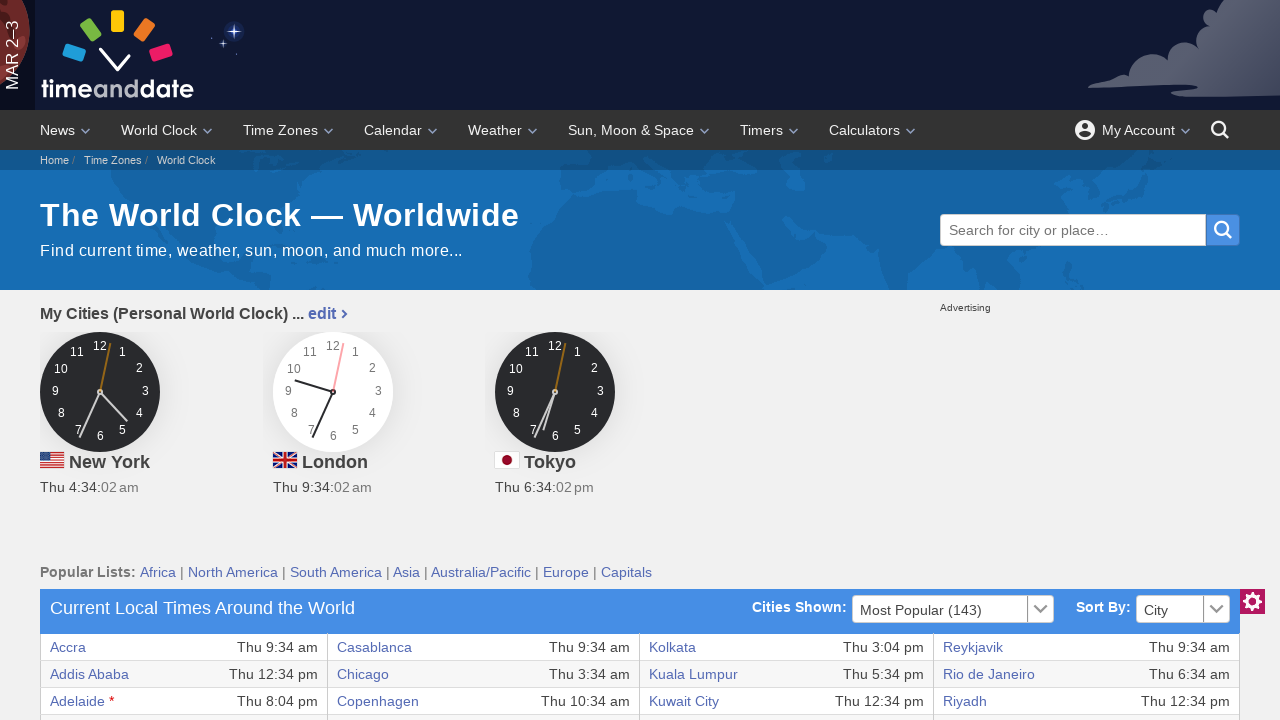

Table body rows with city data are present
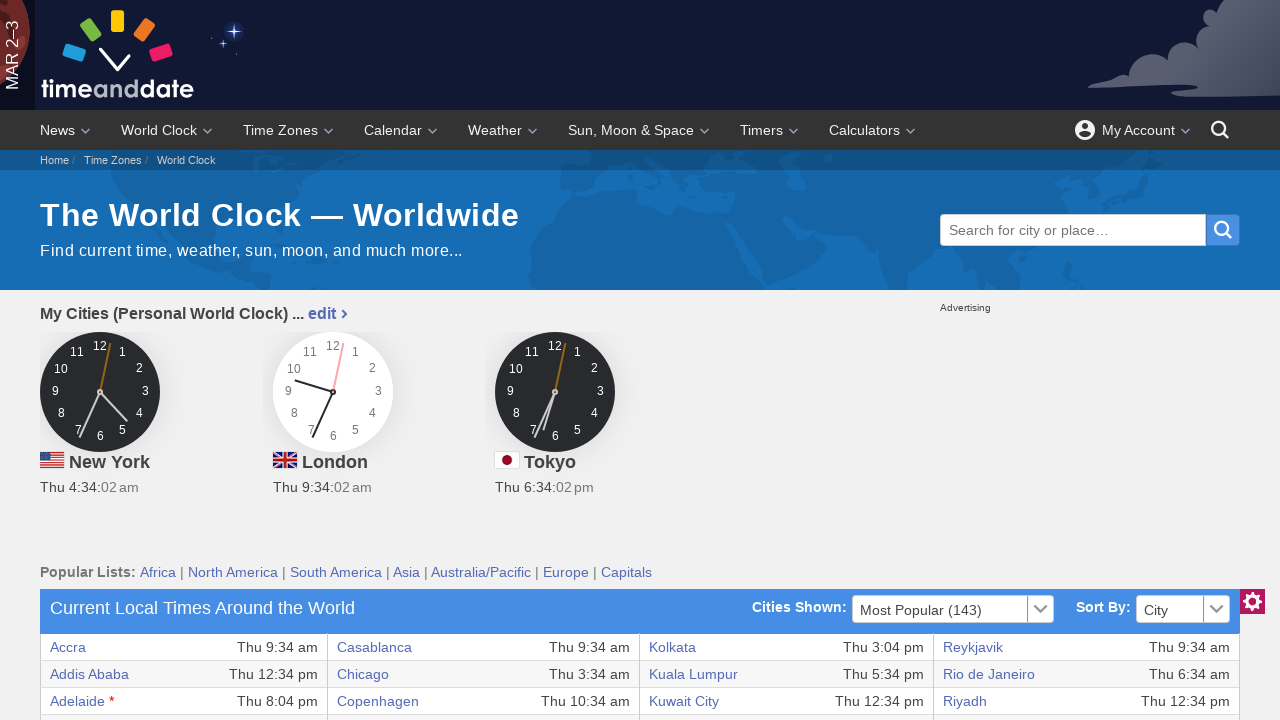

Table cells containing time data are present
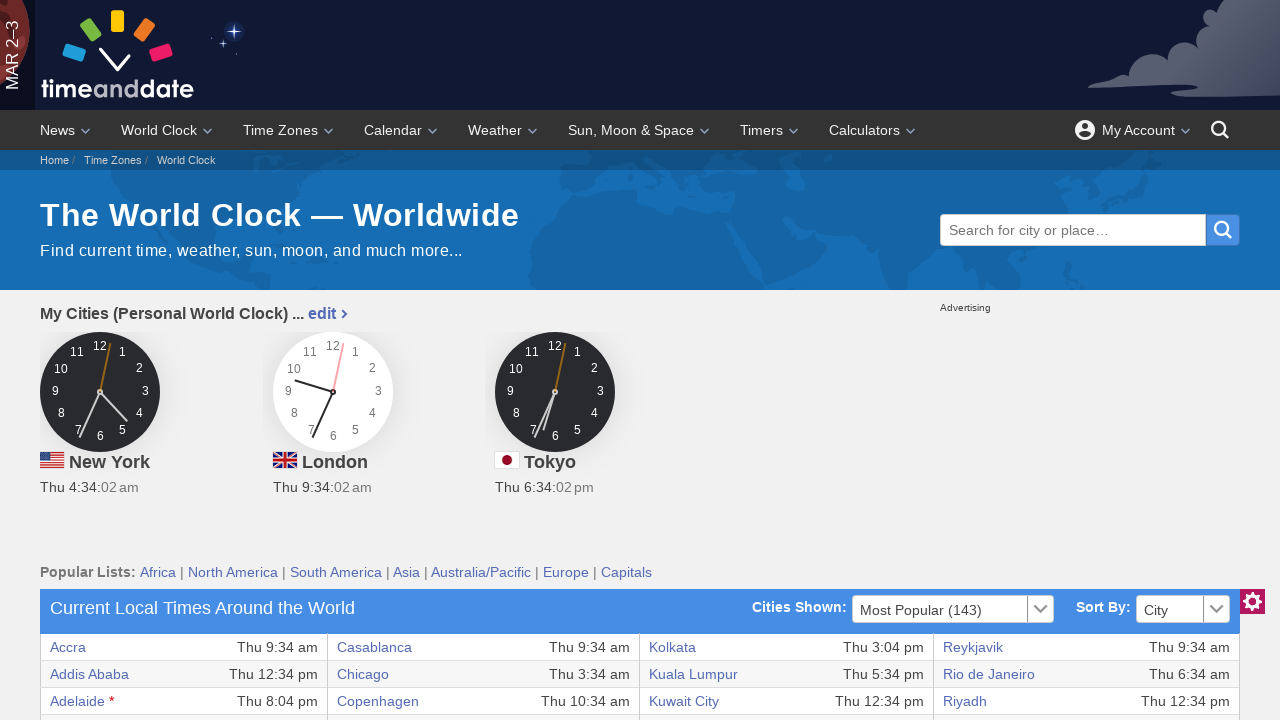

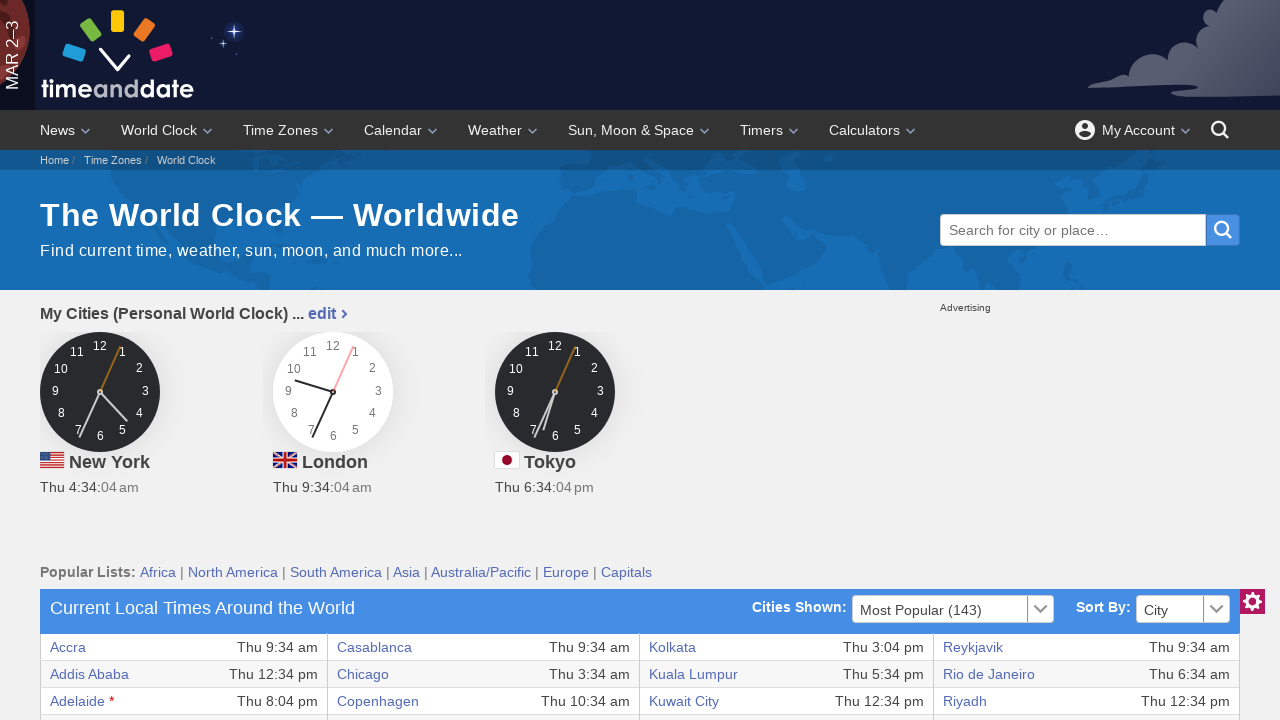